Tests JavaScript alert handling by entering text in a field, triggering an alert and accepting it, then triggering a confirm dialog and dismissing it.

Starting URL: https://rahulshettyacademy.com/AutomationPractice/

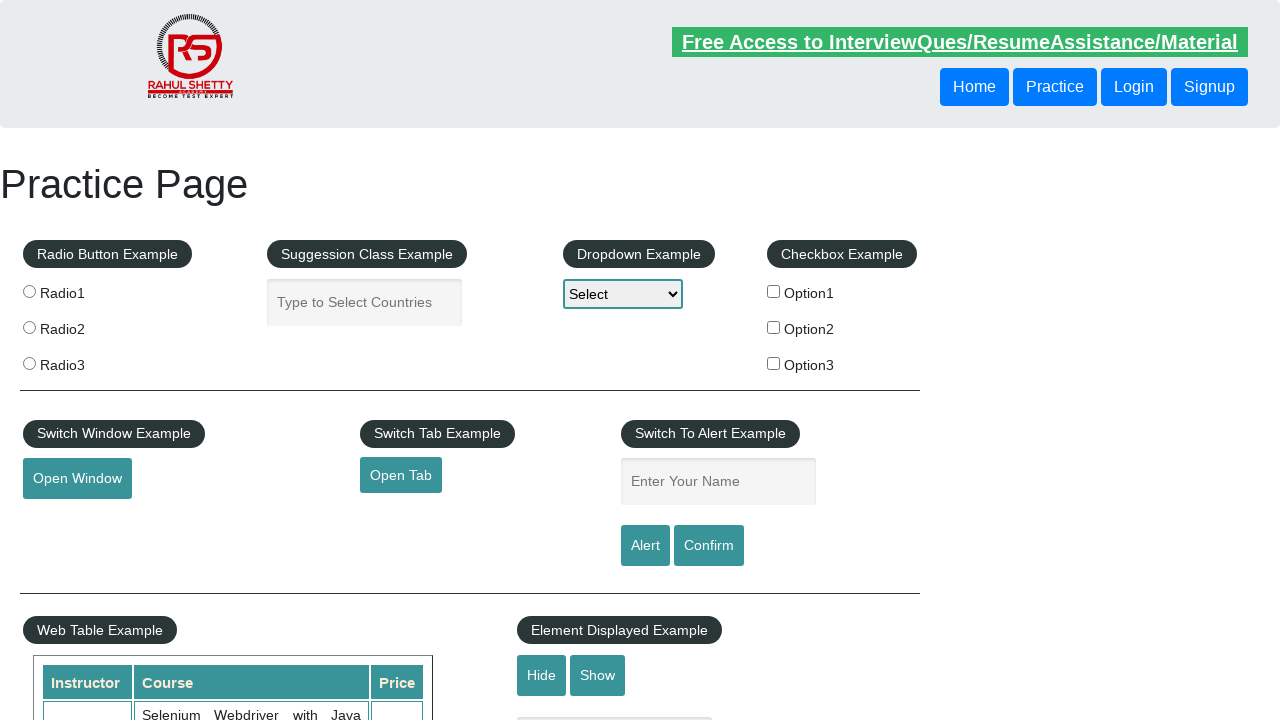

Filled name field with 'Webbuggs Tester' on #name
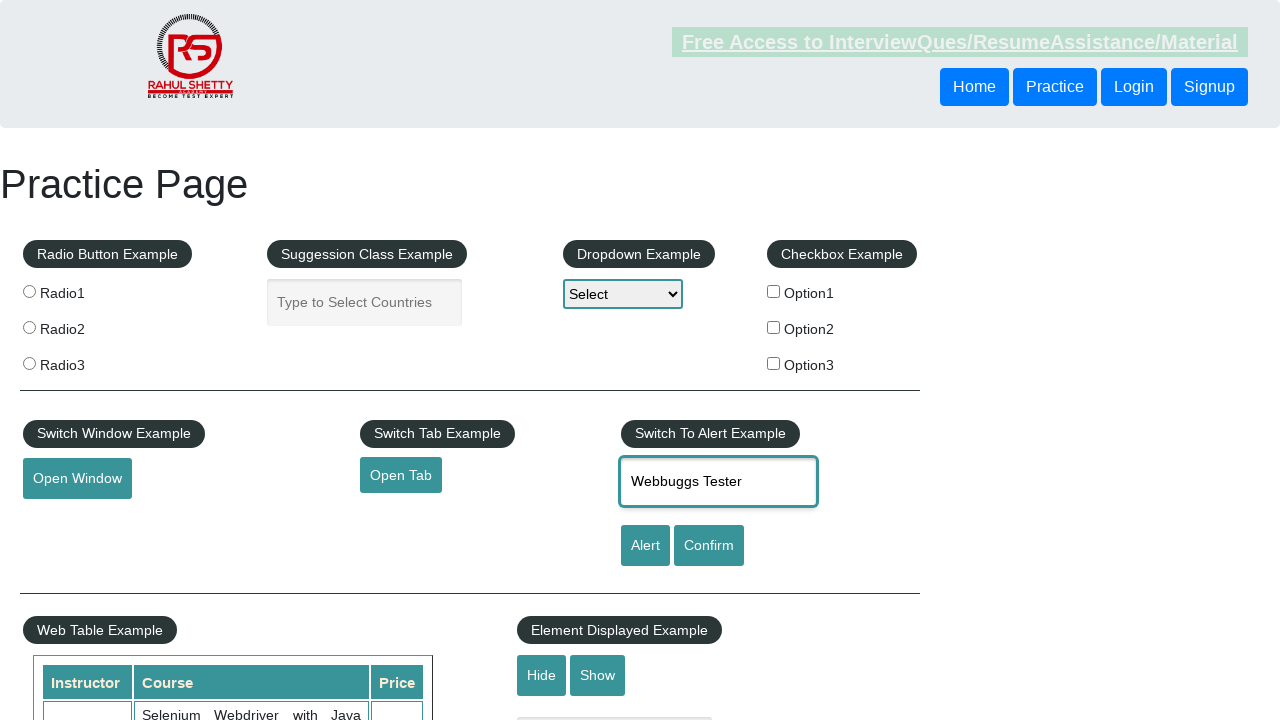

Clicked alert button to trigger JavaScript alert at (645, 546) on #alertbtn
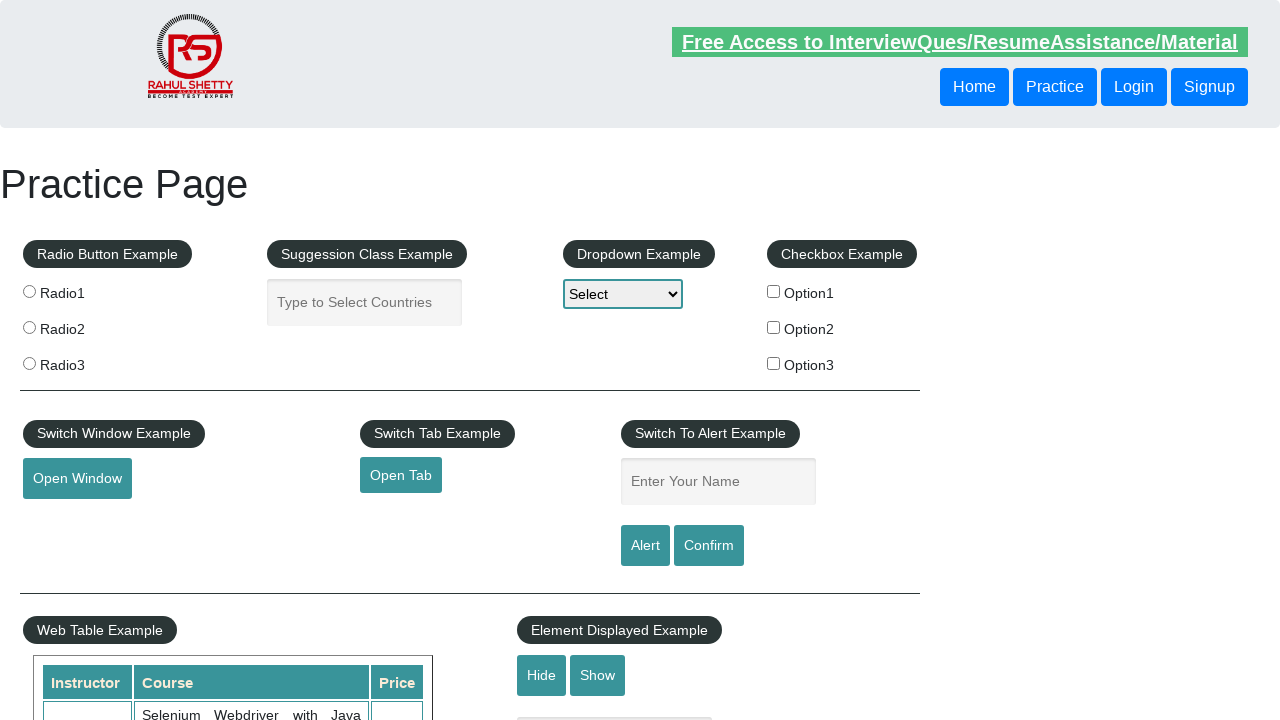

Set up dialog handler to accept alerts
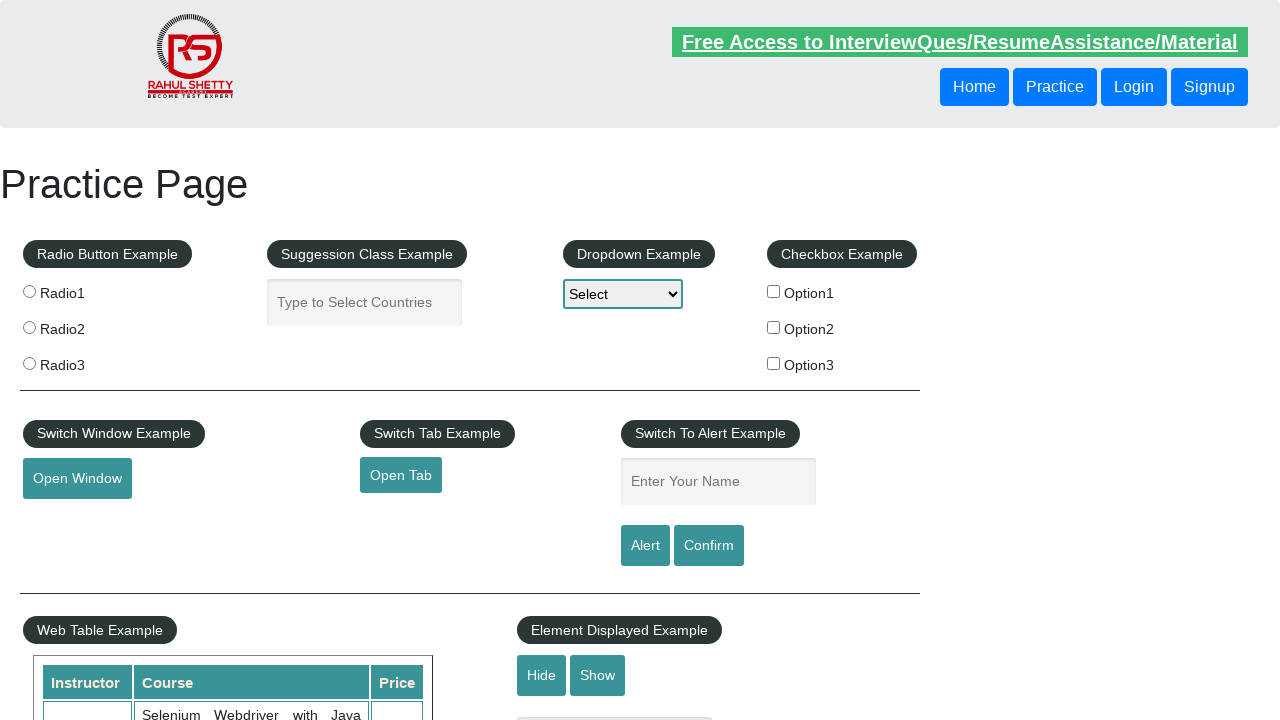

Waited for alert to be processed
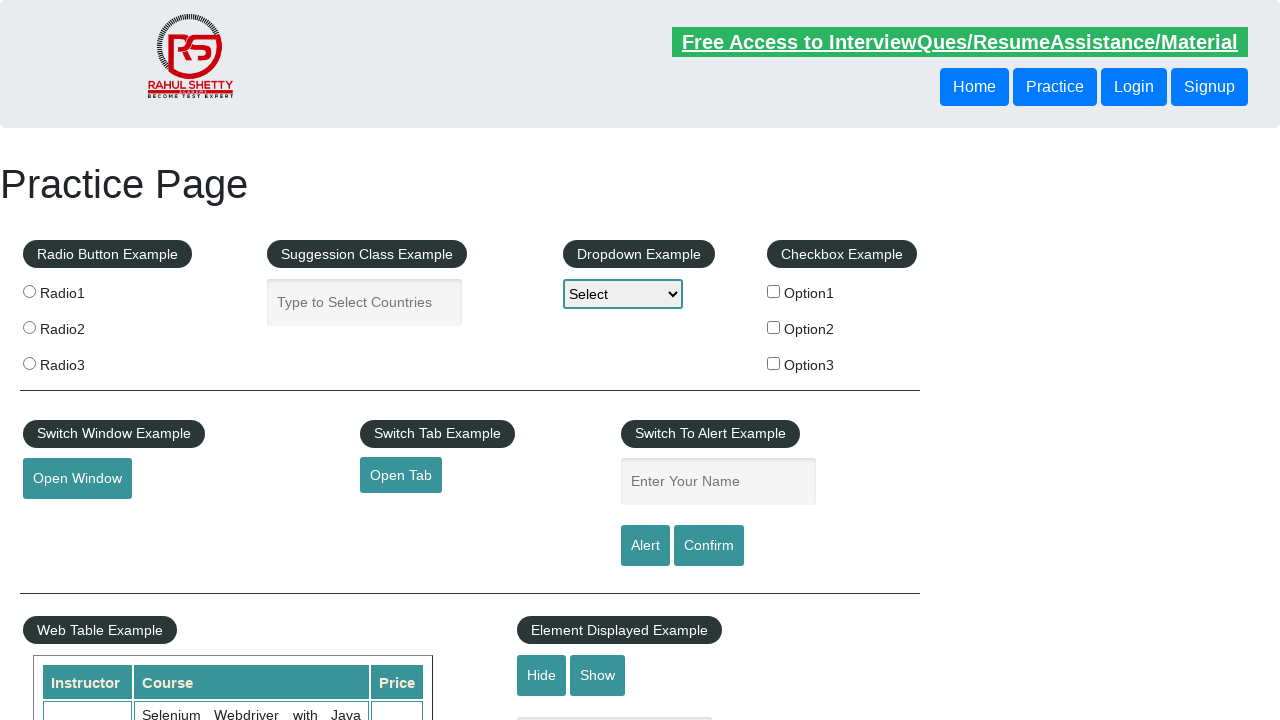

Set up dialog handler to dismiss confirm dialogs
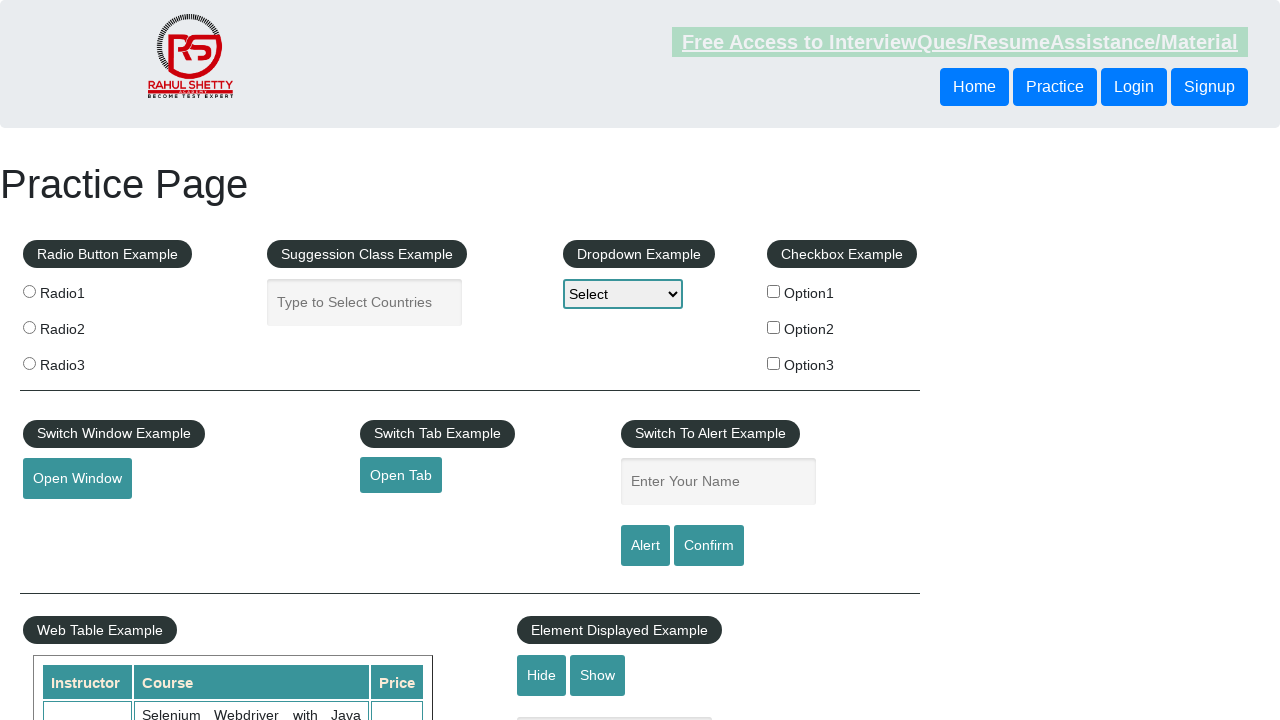

Clicked confirm button to trigger confirm dialog at (709, 546) on #confirmbtn
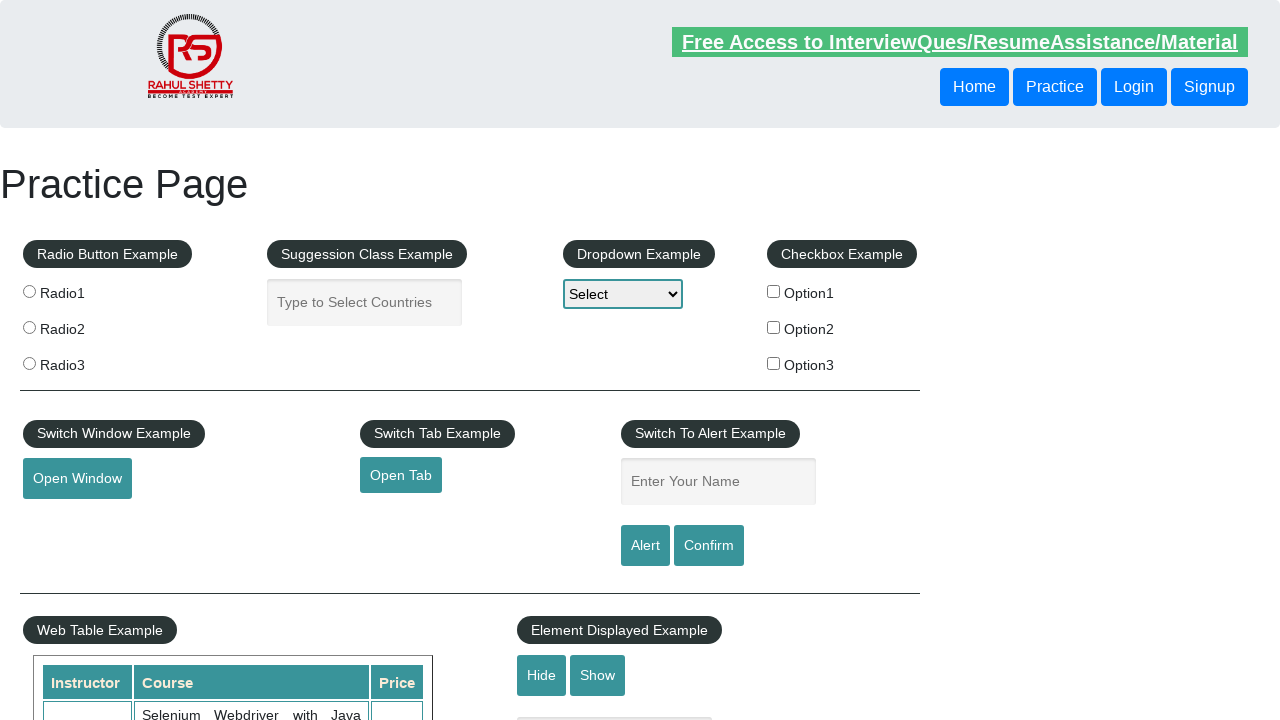

Waited for confirm dialog to be processed and dismissed
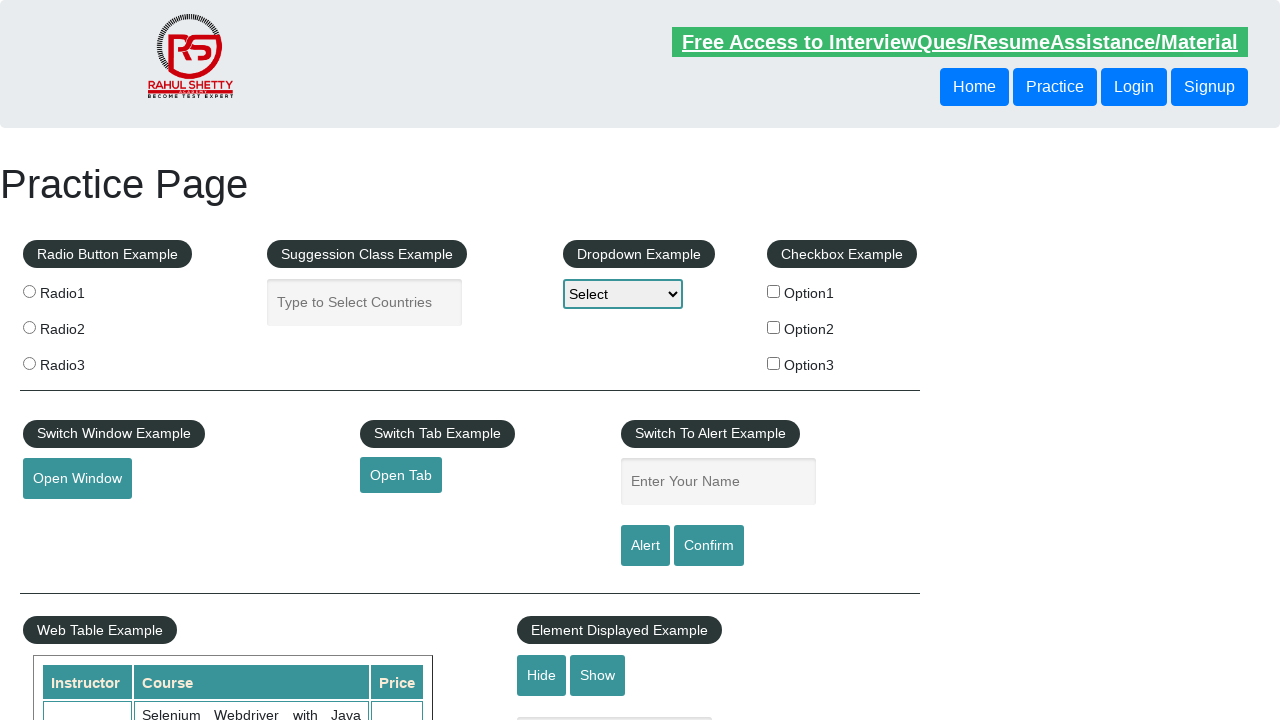

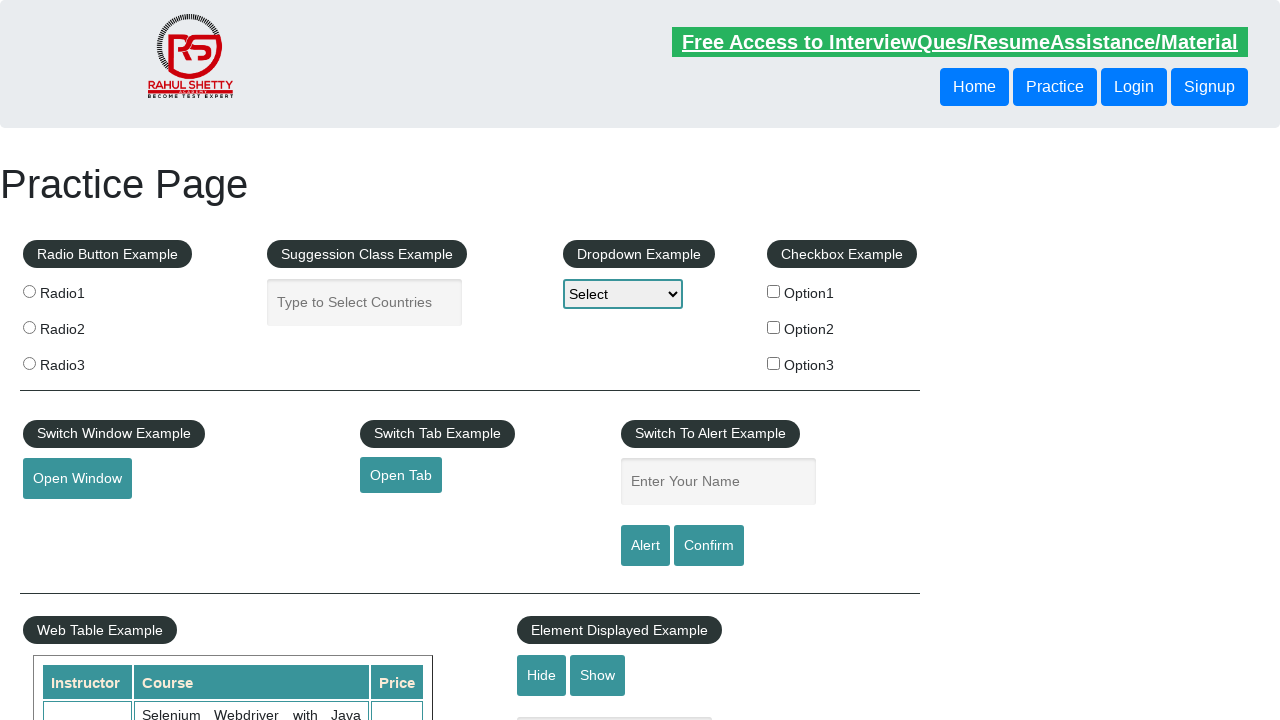